Tests page scrolling functionality by scrolling down and verifying a hidden element becomes visible

Starting URL: https://atidcollege.co.il/Xamples/ex_actions.html

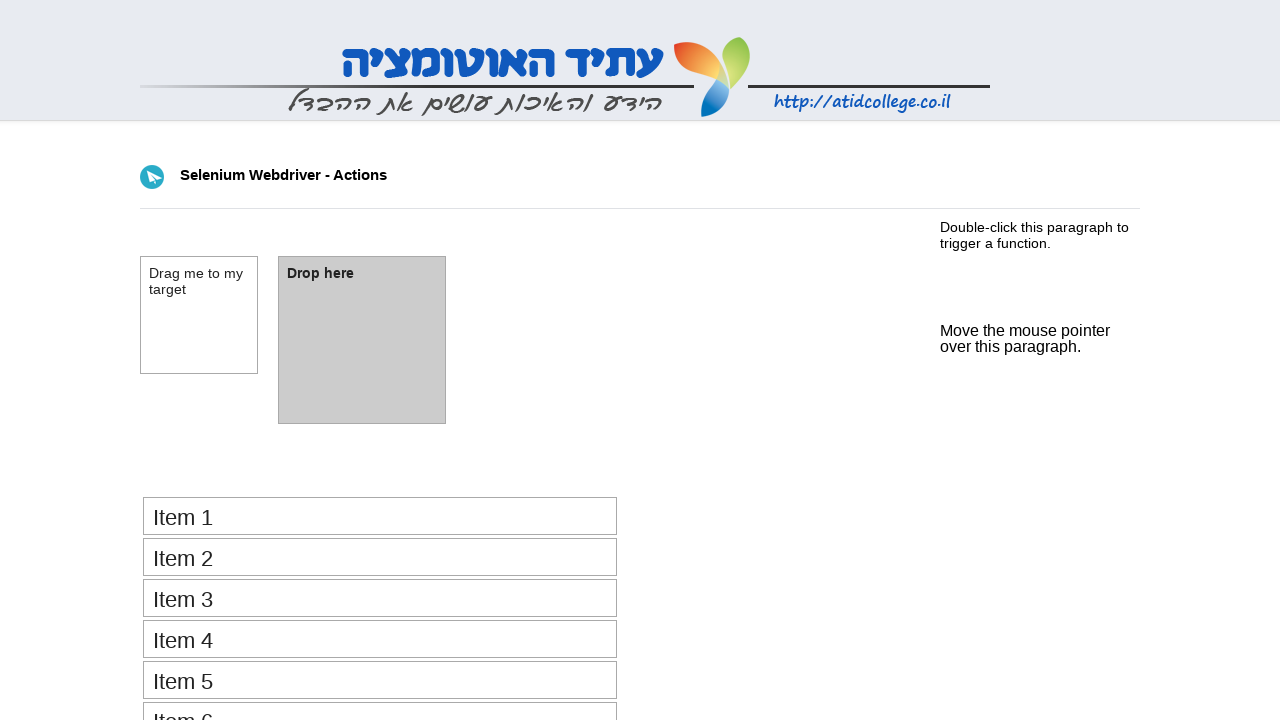

Scrolled page down to 1000px
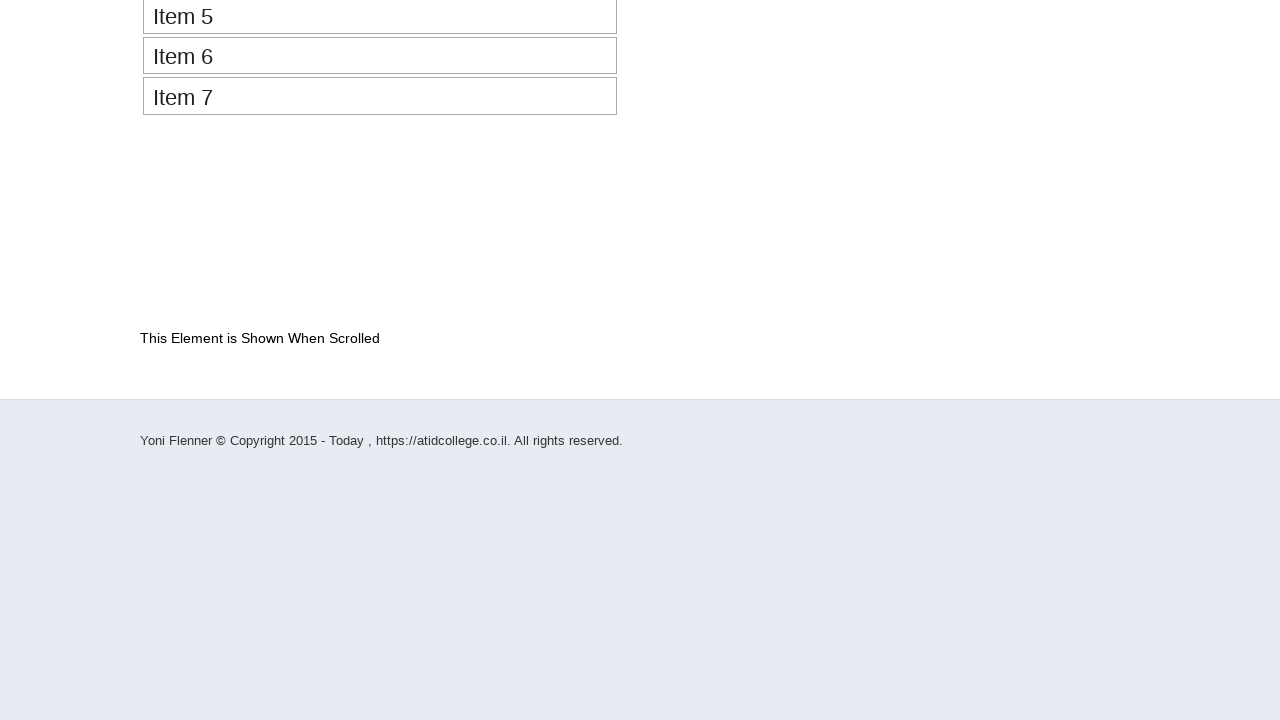

Located the scrolled element with id 'scrolled_element'
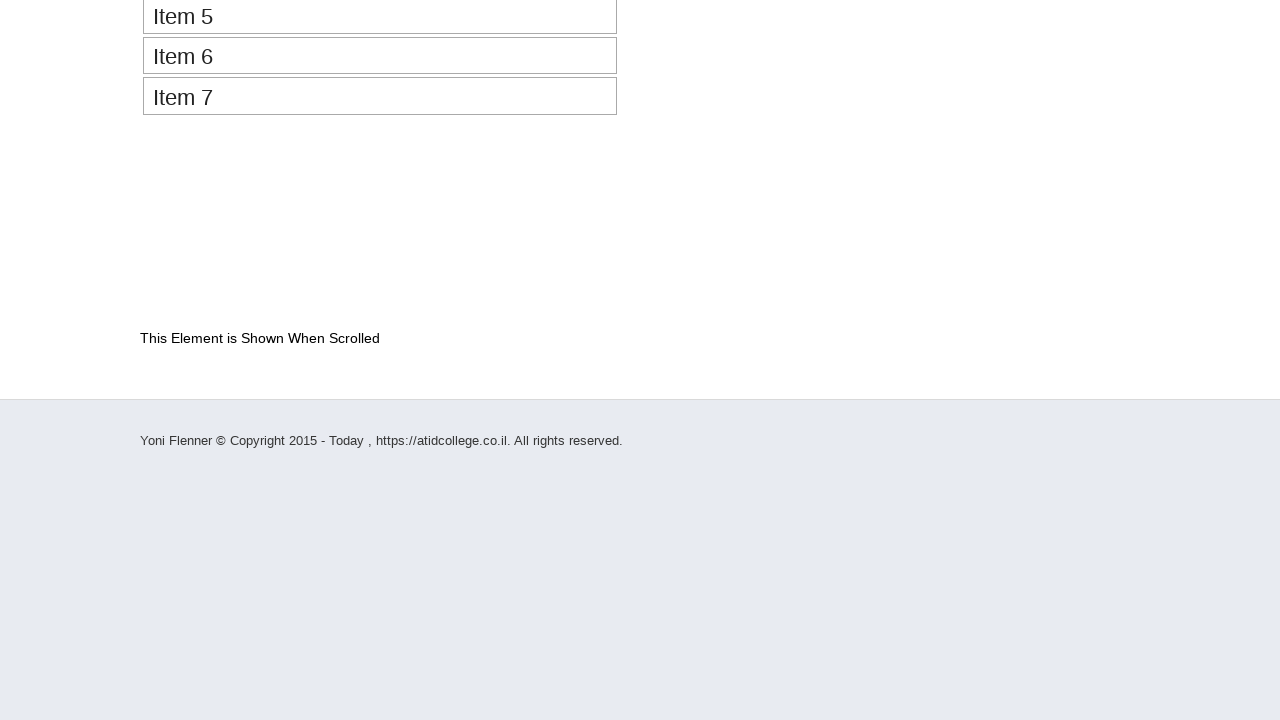

Verified that the scrolled element is now visible
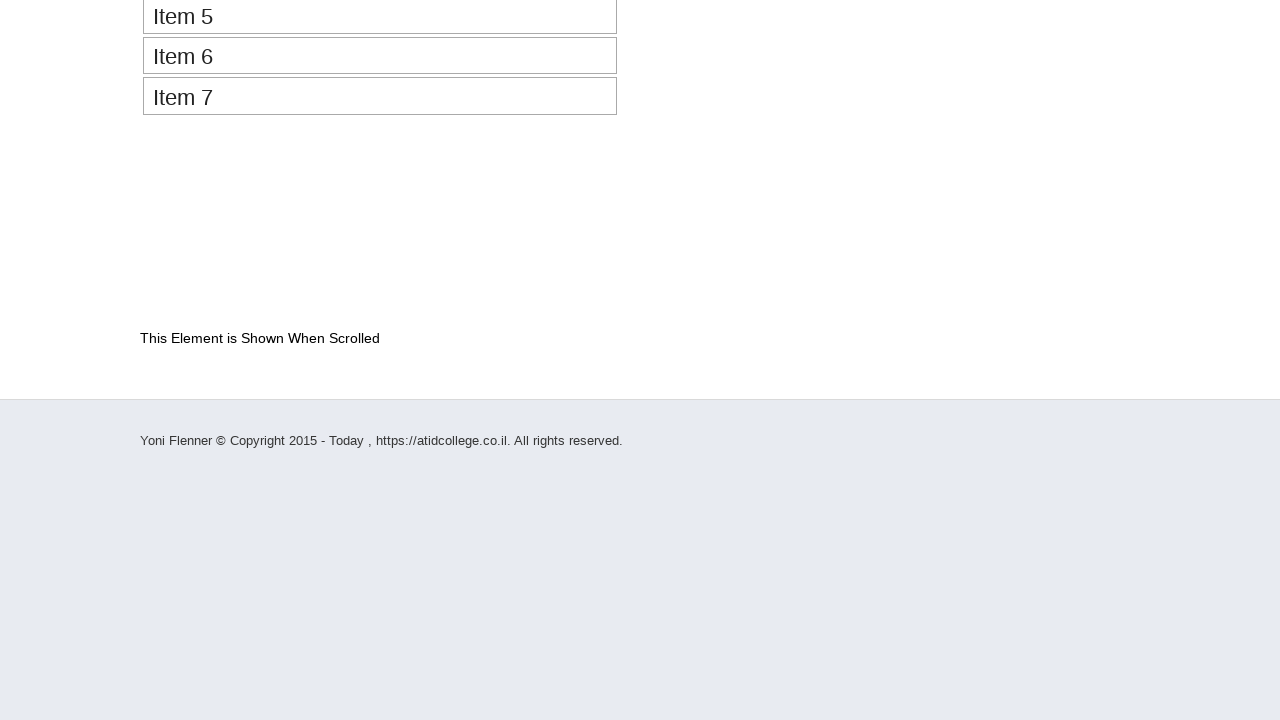

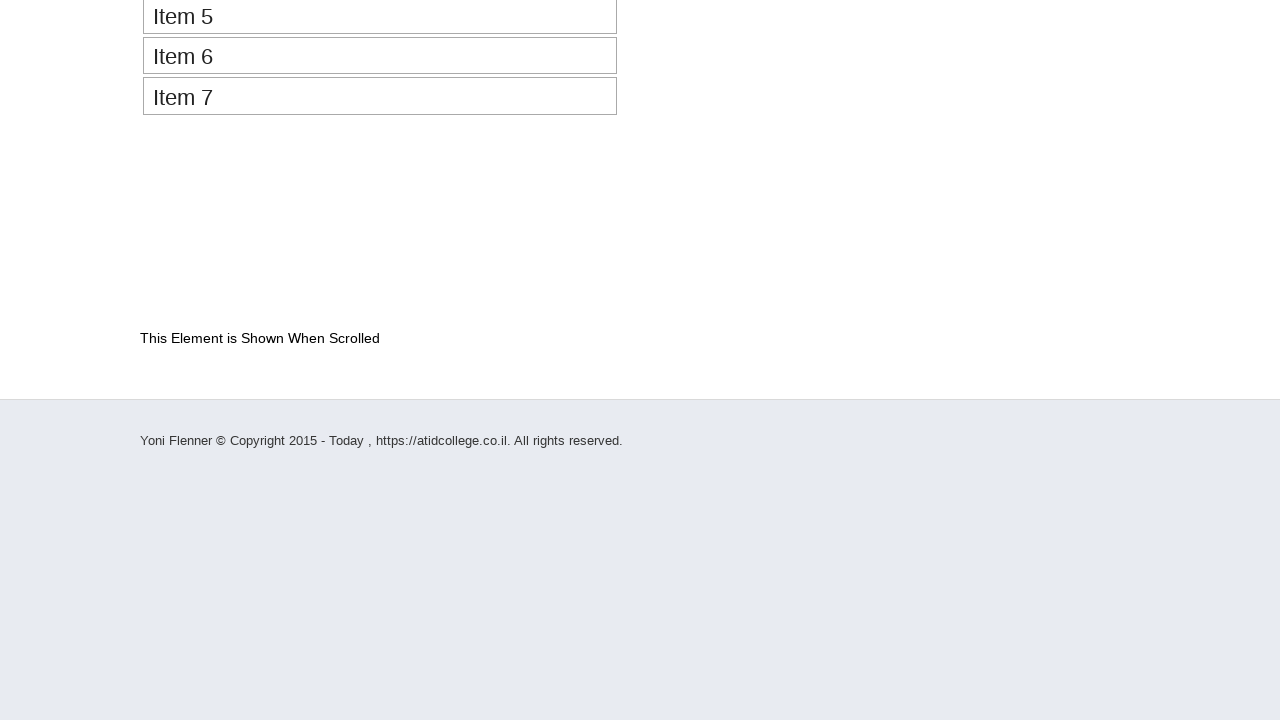